Navigates to a large page and highlights a specific element by changing its border style to a red dashed line using JavaScript, then waits and reverts the style.

Starting URL: http://the-internet.herokuapp.com/large

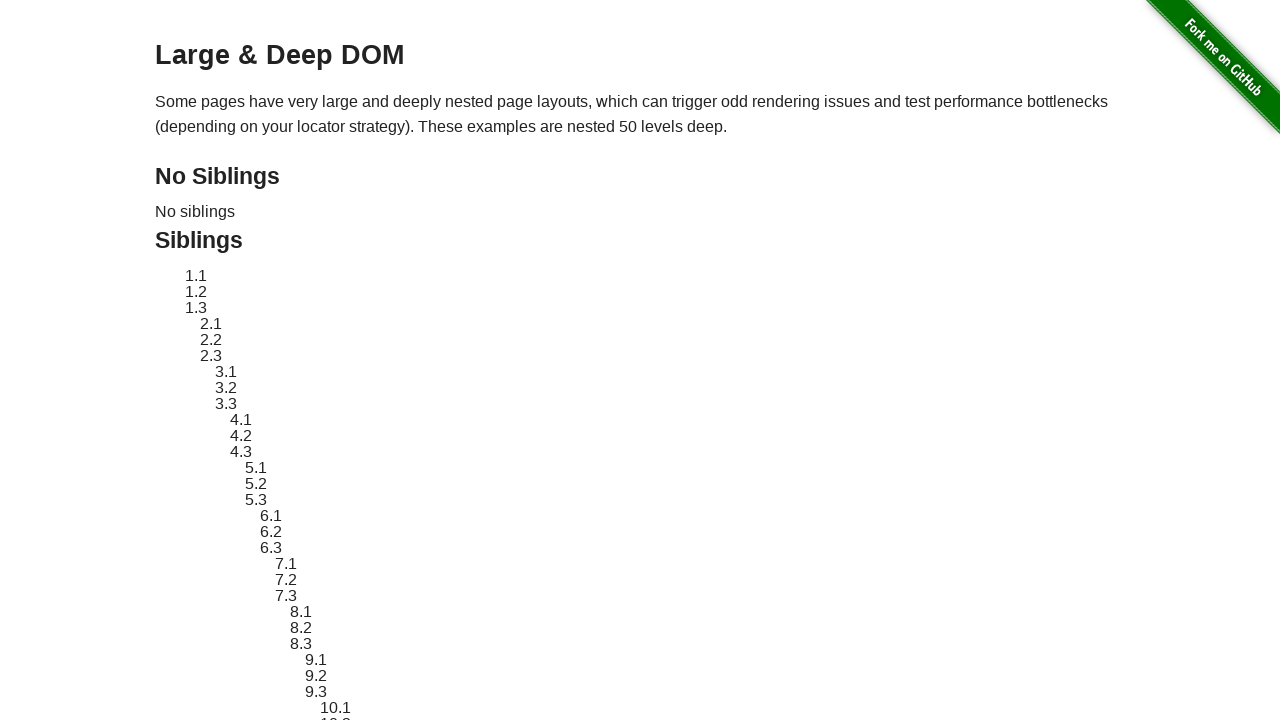

Navigated to http://the-internet.herokuapp.com/large
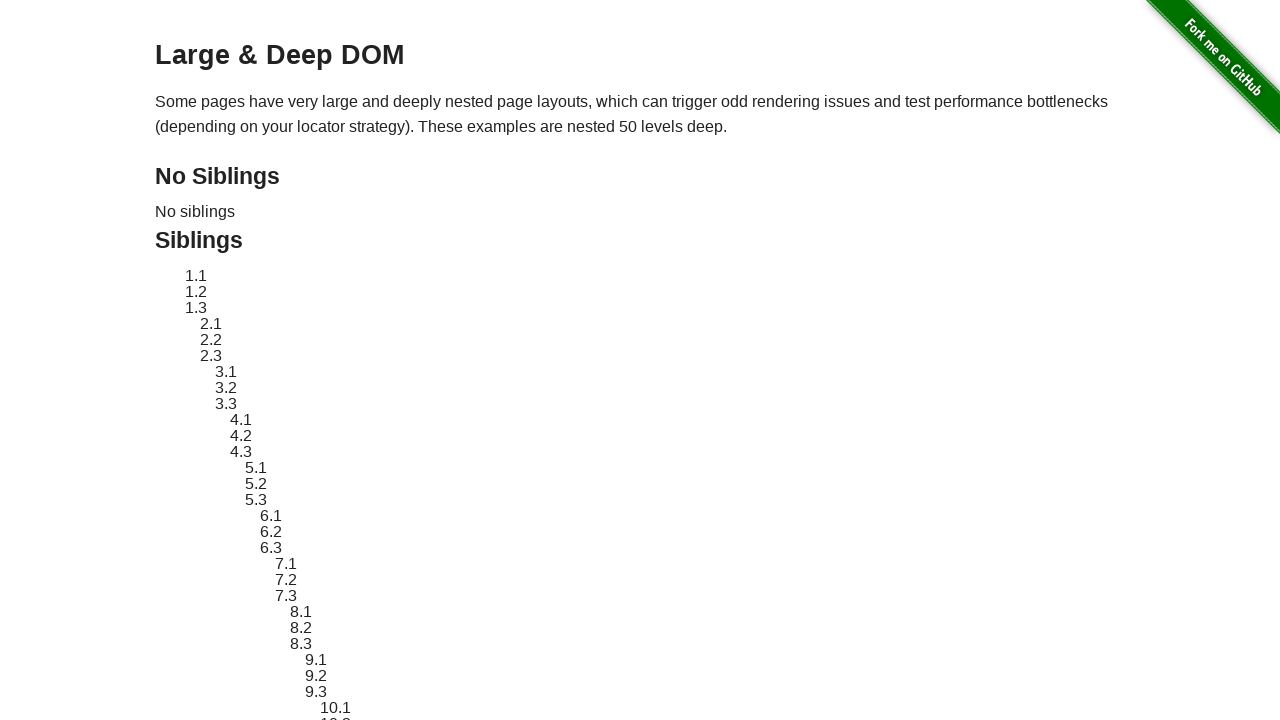

Target element #sibling-2.3 is present on the page
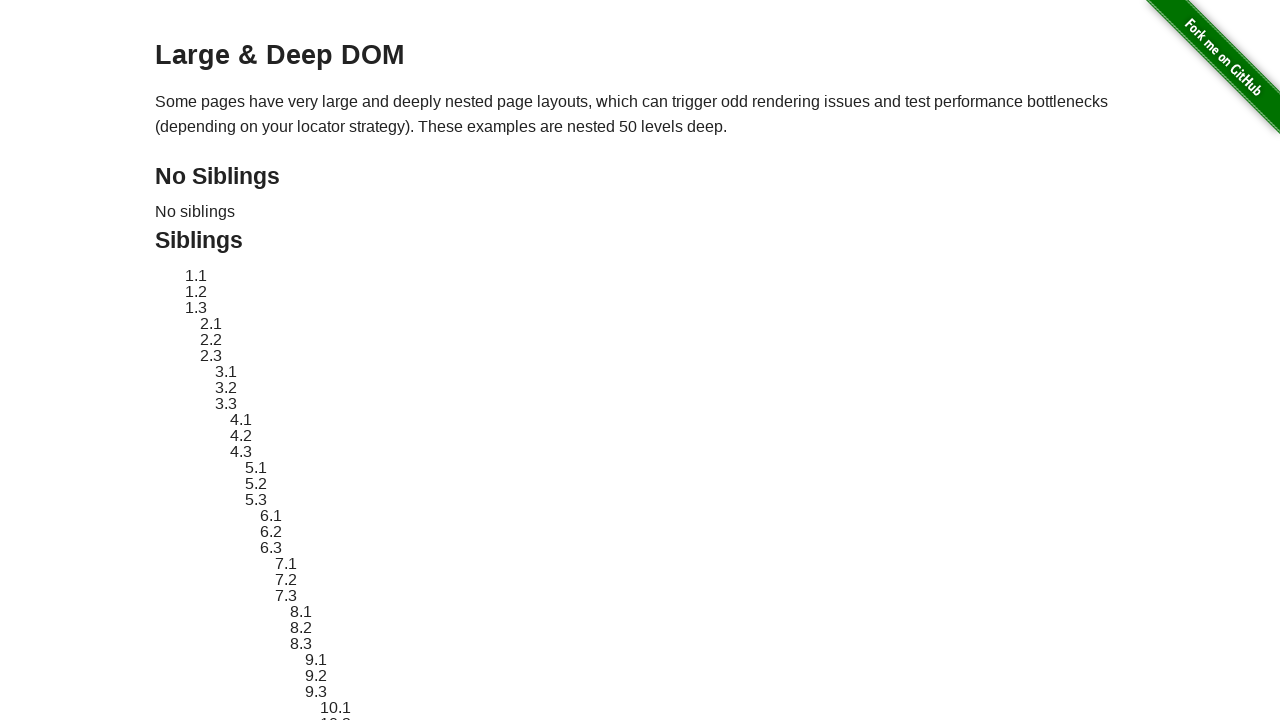

Located the element to highlight
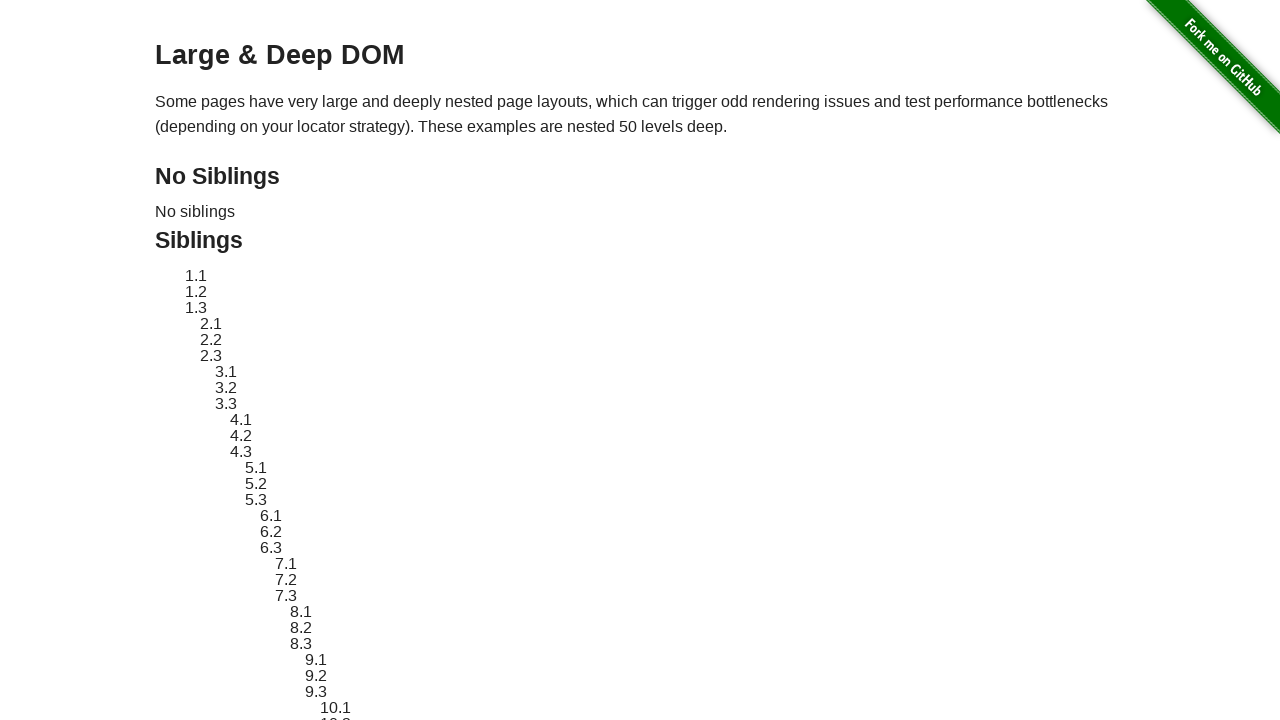

Retrieved and stored original style attribute
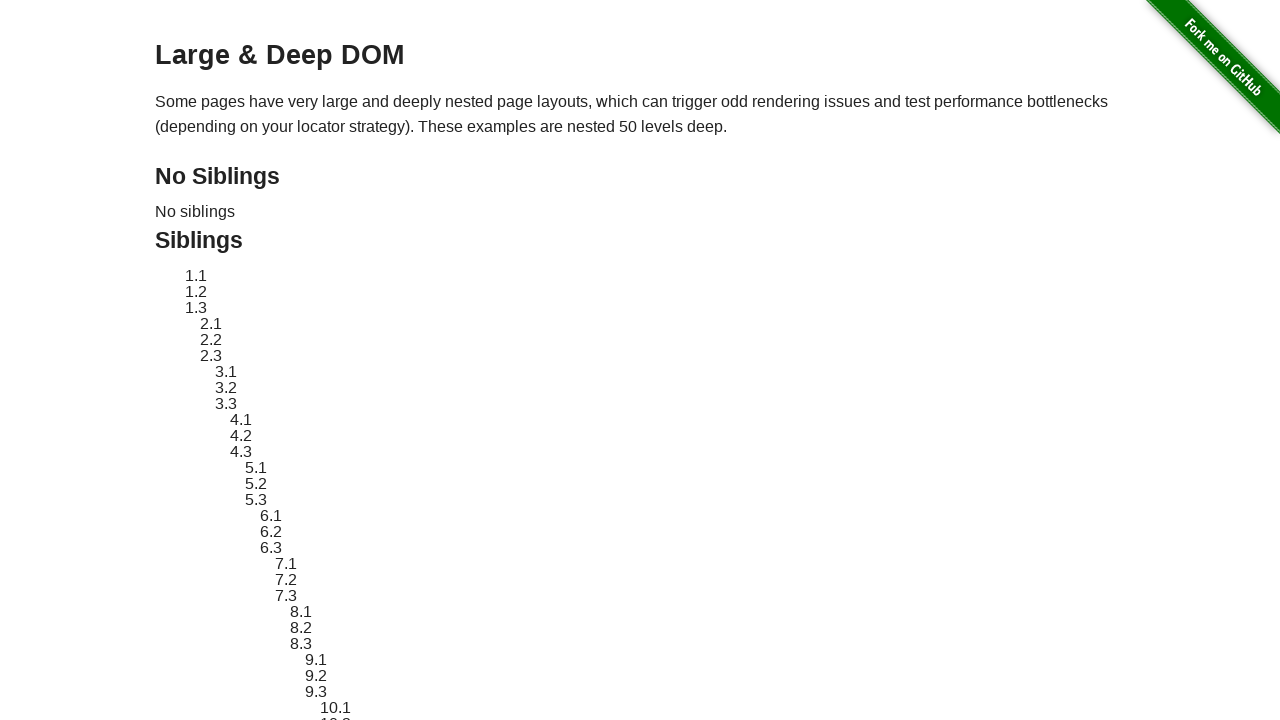

Applied red dashed border highlight to the element
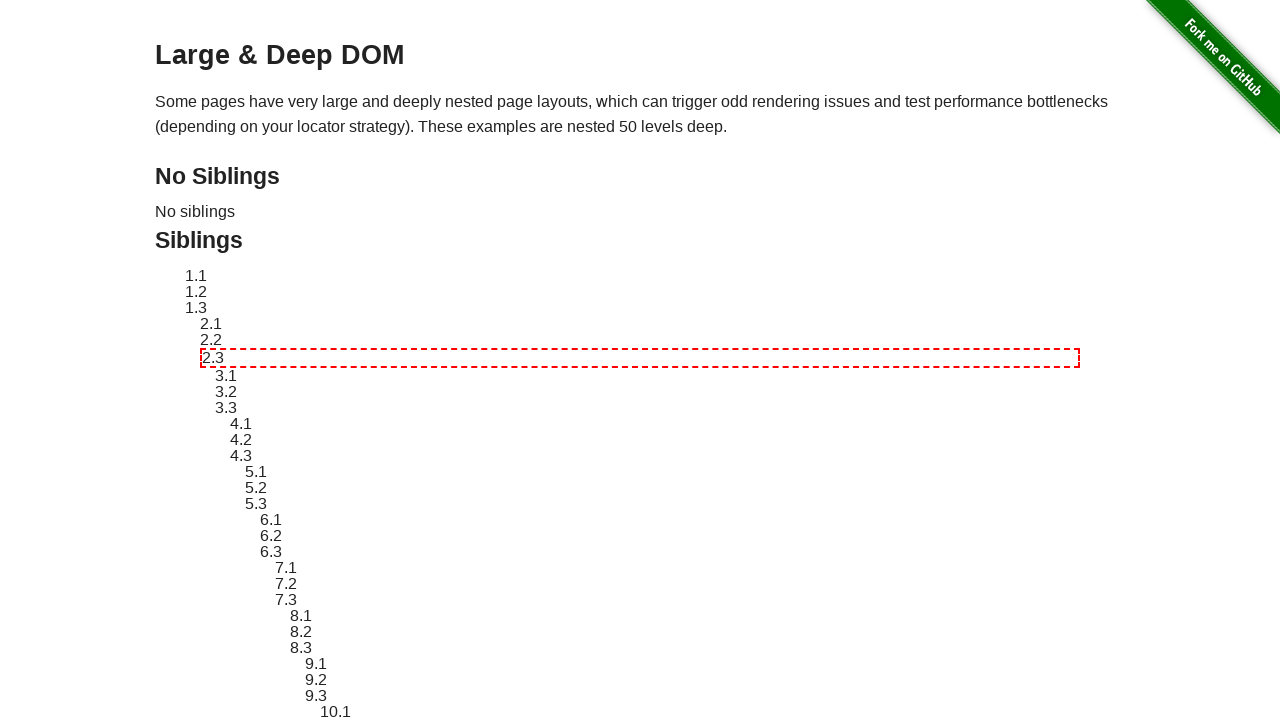

Waited 3 seconds to observe the highlight effect
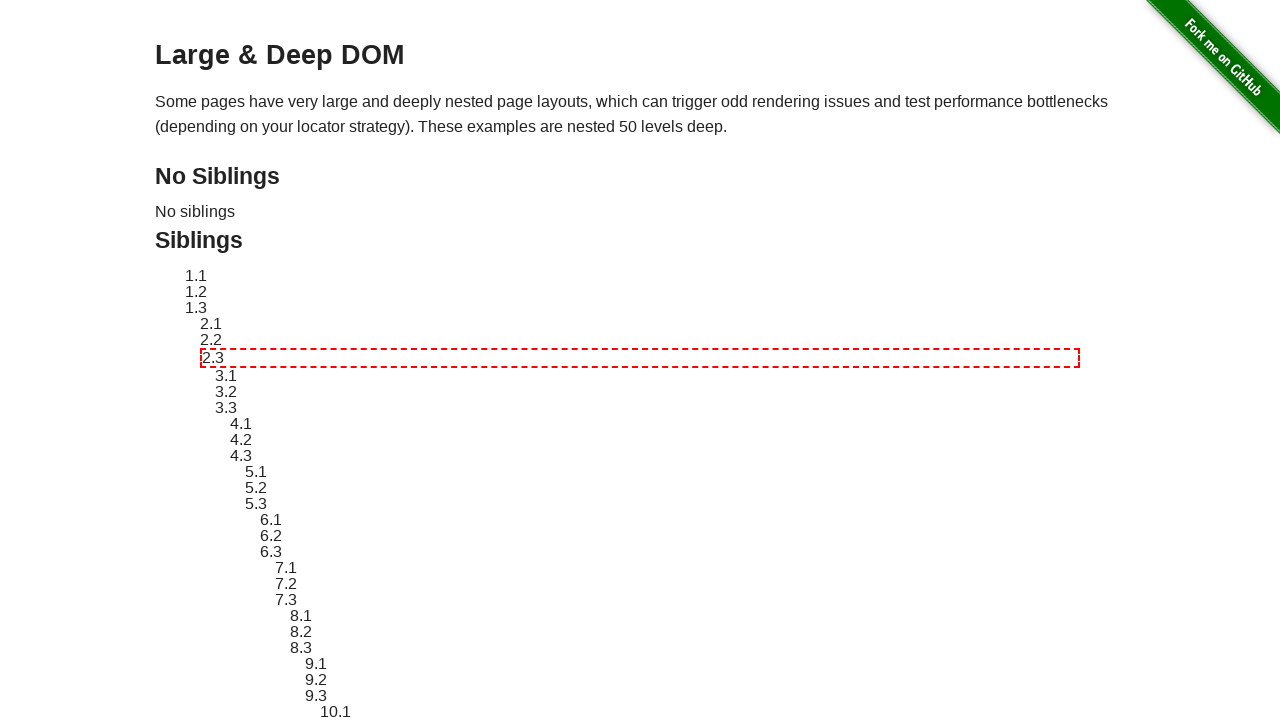

Reverted element style back to original
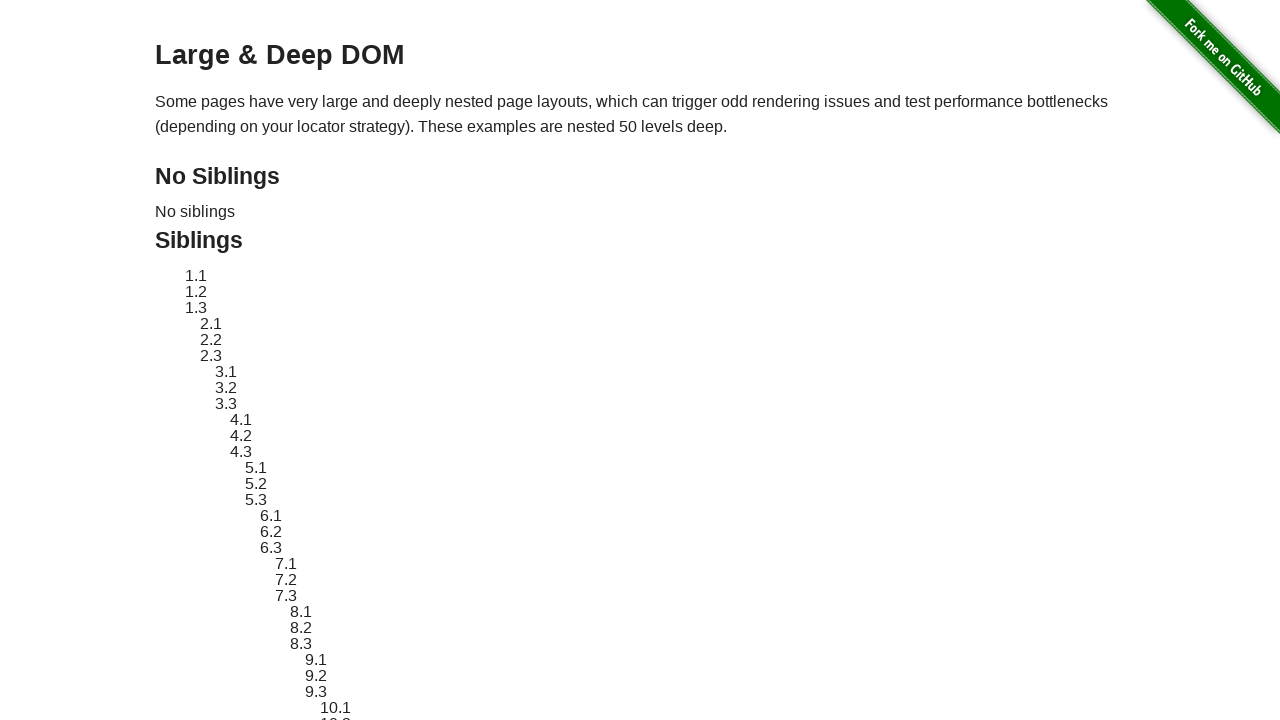

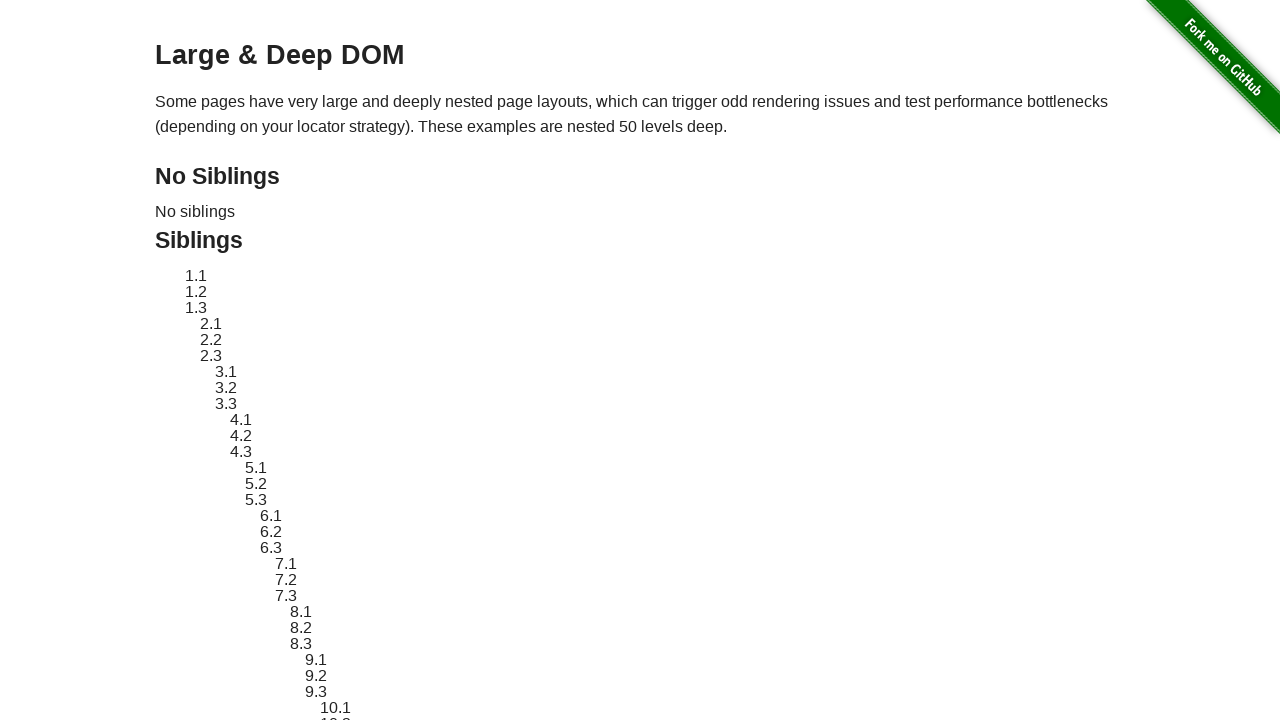